Tests JavaScript confirm alert by clicking Cancel and verifying result message

Starting URL: https://the-internet.herokuapp.com/javascript_alerts

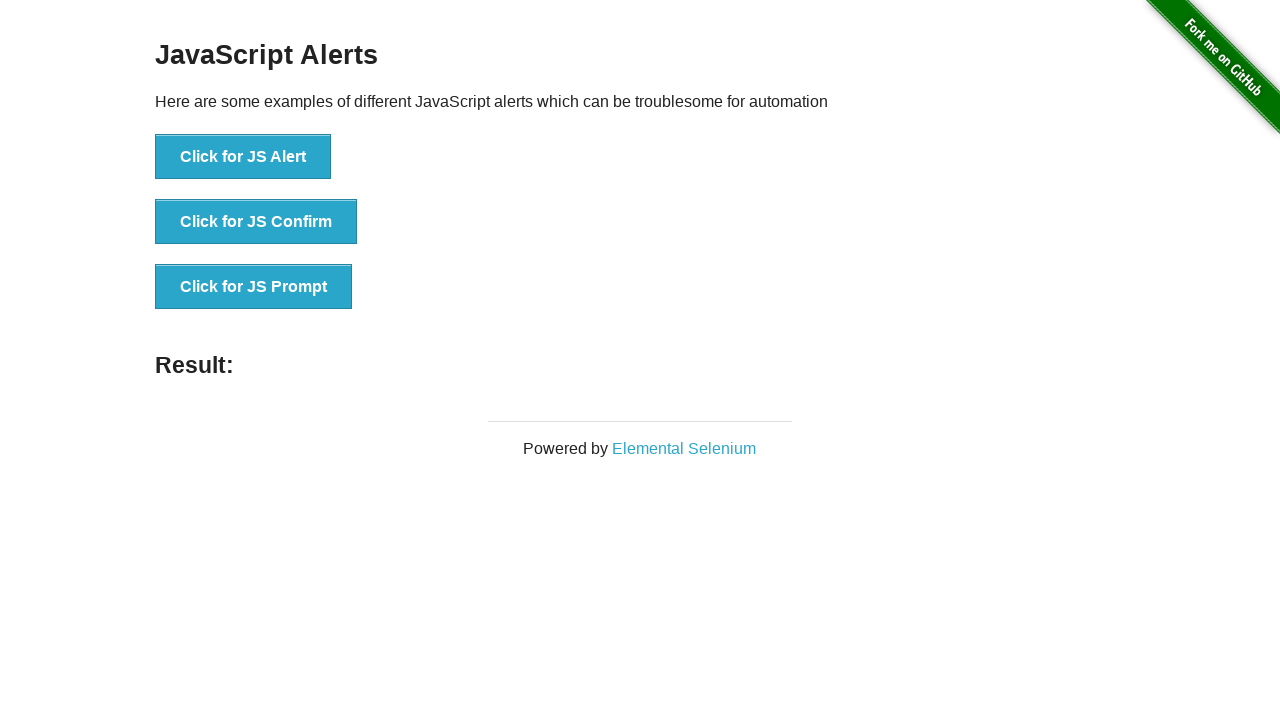

Set up dialog handler to dismiss confirm alert
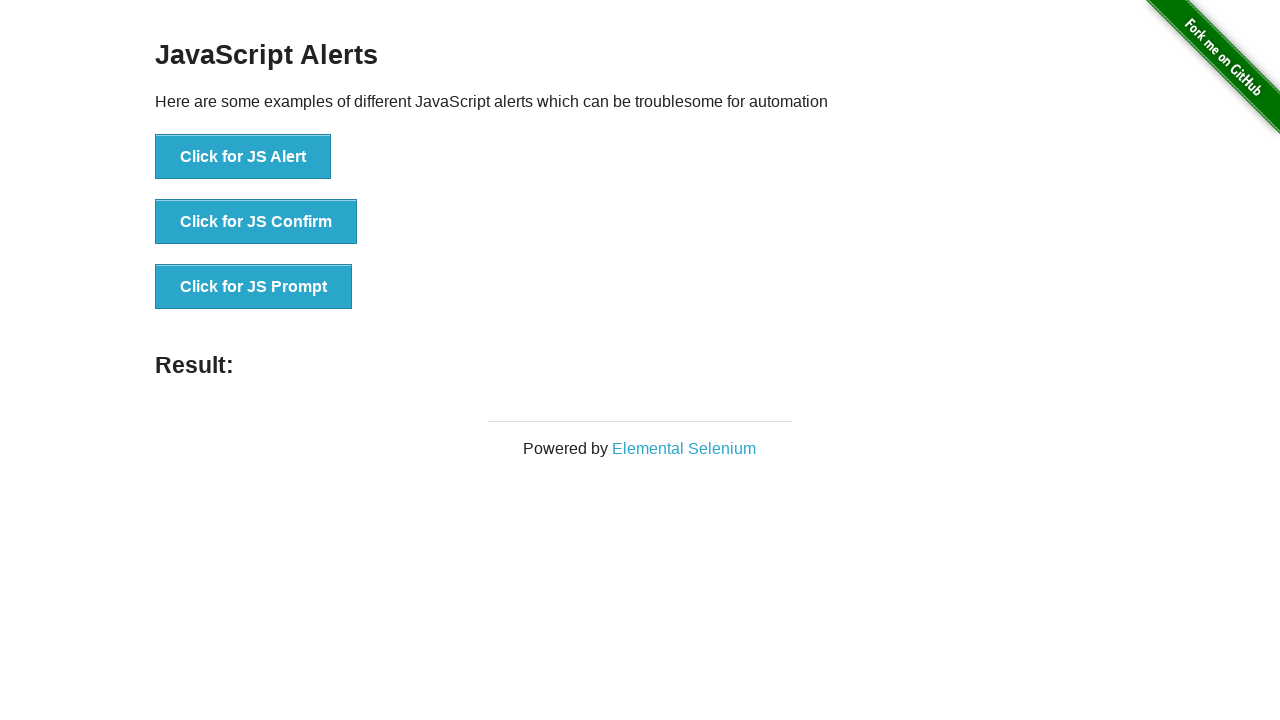

Clicked JS Confirm button to trigger alert at (256, 222) on button[onclick='jsConfirm()']
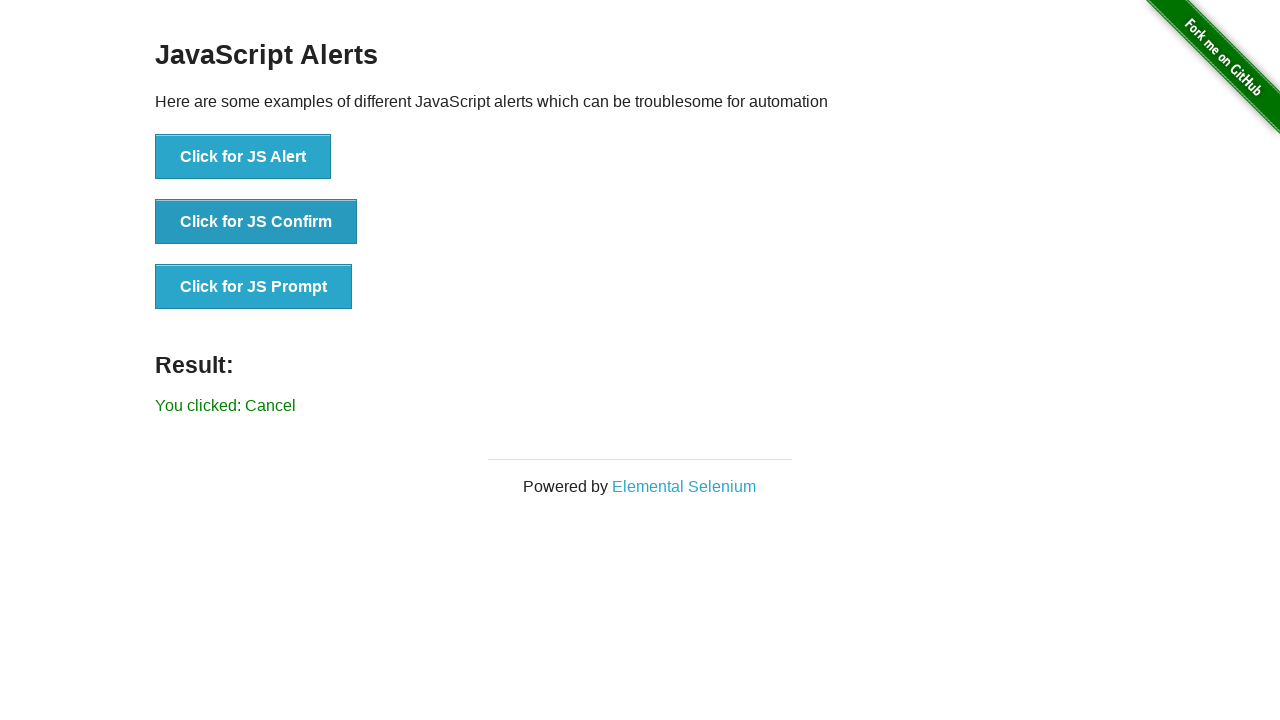

Verified result message shows 'You clicked: Cancel'
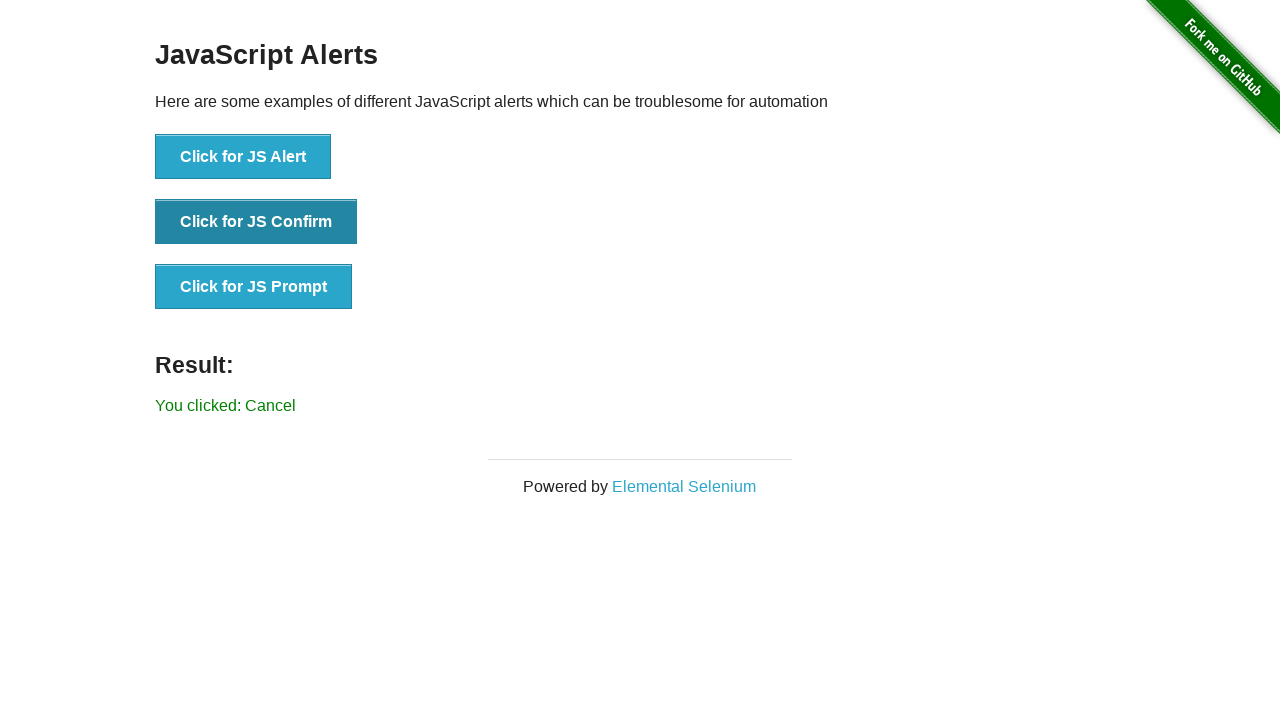

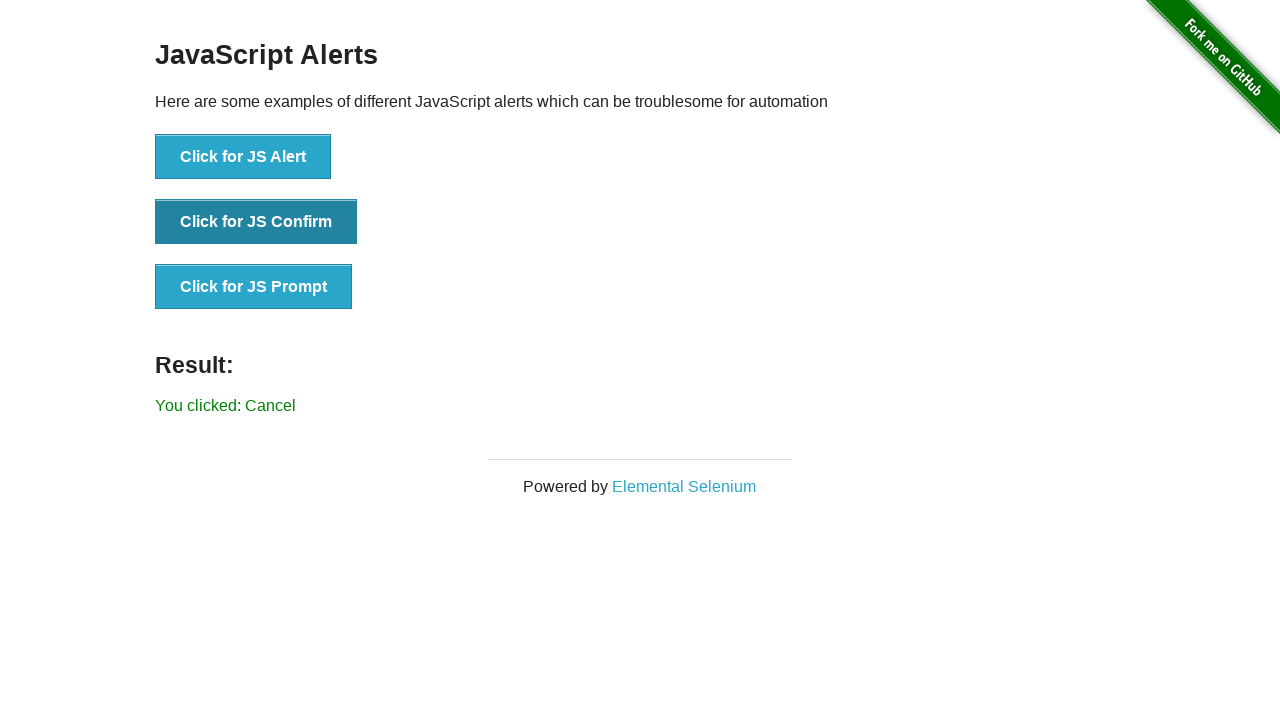